Validates top navigation menu links including ADVANTAGE LOGO, OUR PRODUCTS, SPECIAL OFFER, POPULAR ITEMS, CONTACT US, and various icons (search, user, cart, help) are displayed and clickable.

Starting URL: https://advantageonlineshopping.com/#/

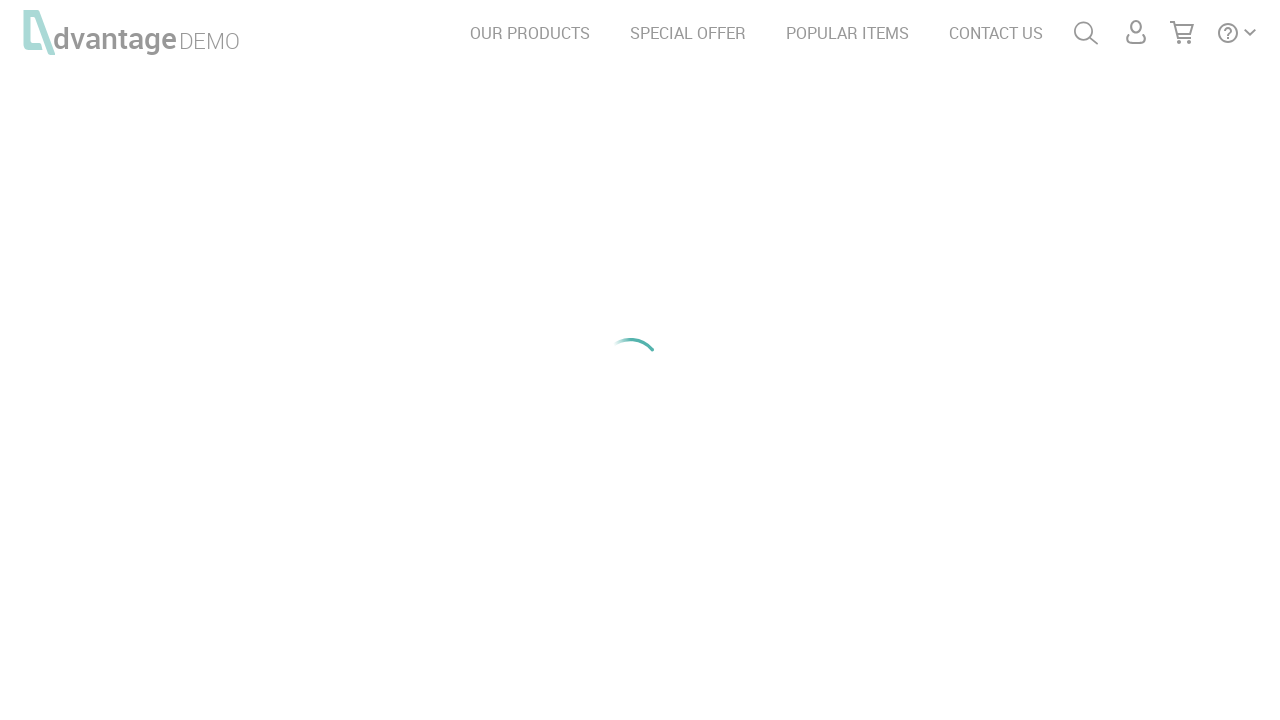

Clicked ADVANTAGE LOGO at (115, 38) on xpath=//span[contains(., 'dvantage')]
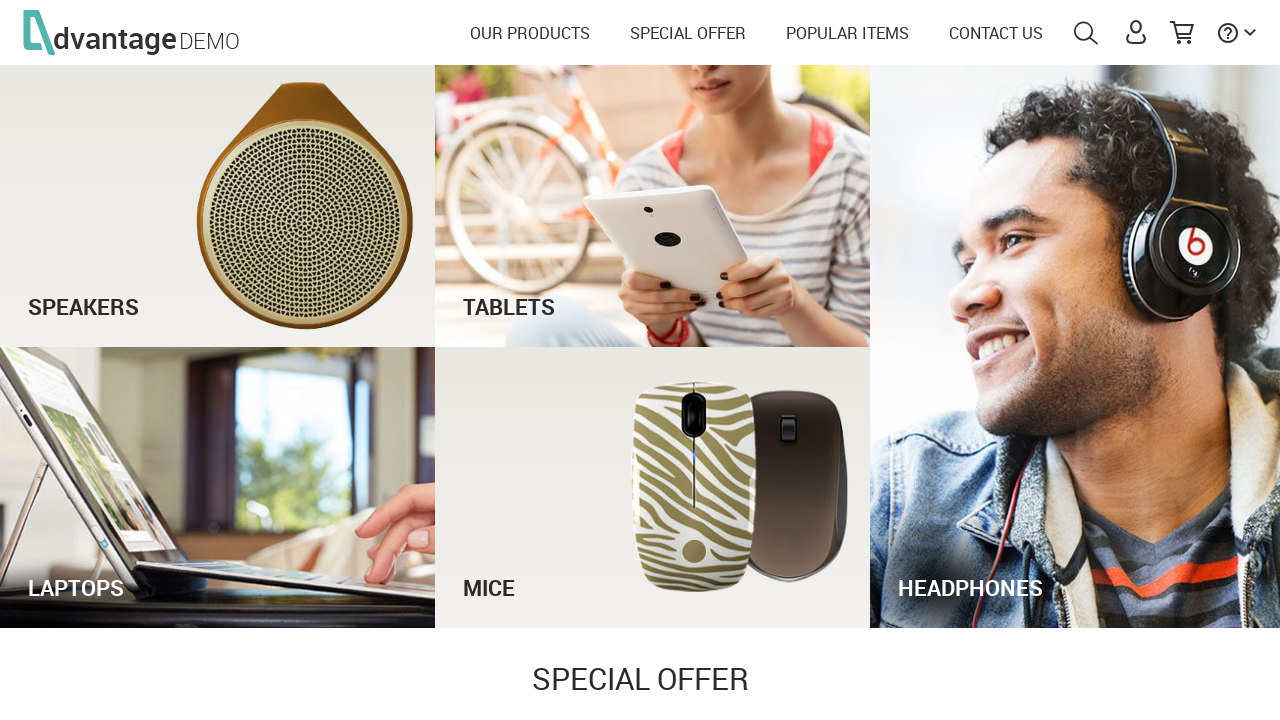

OUR PRODUCTS link loaded and visible
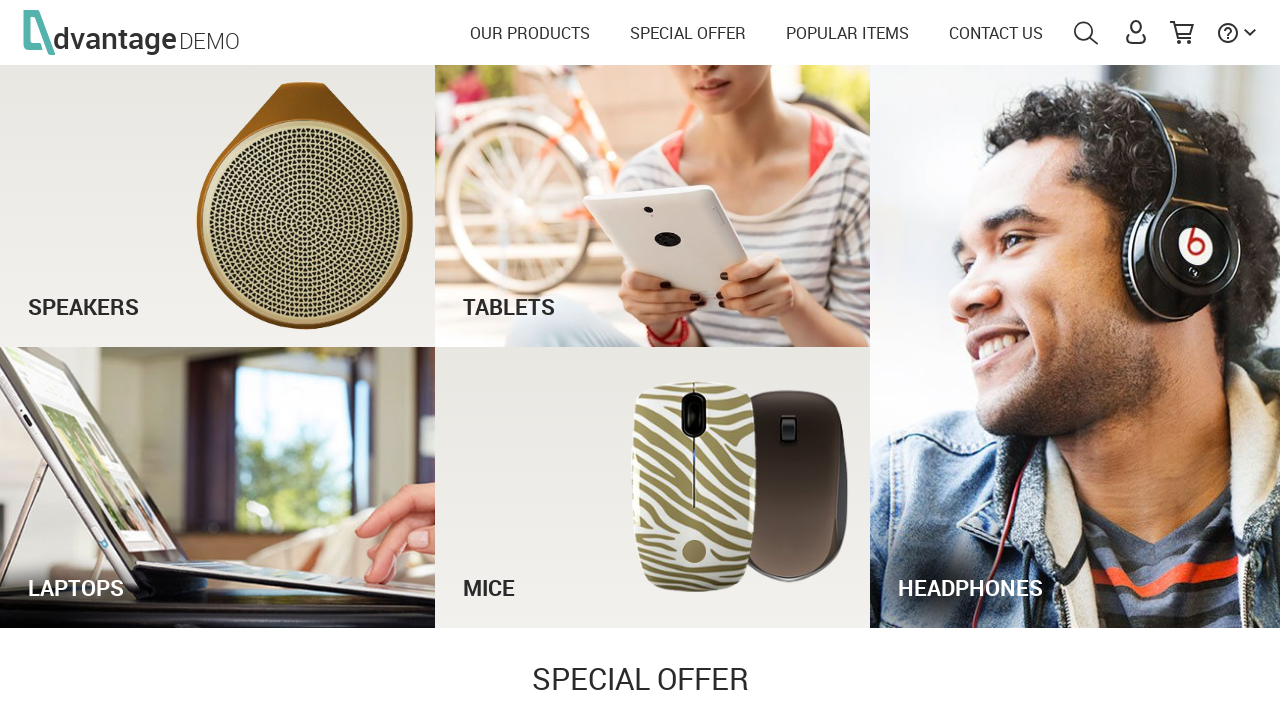

Clicked OUR PRODUCTS link at (530, 33) on xpath=//a[contains(., 'OUR PRODUCTS')]
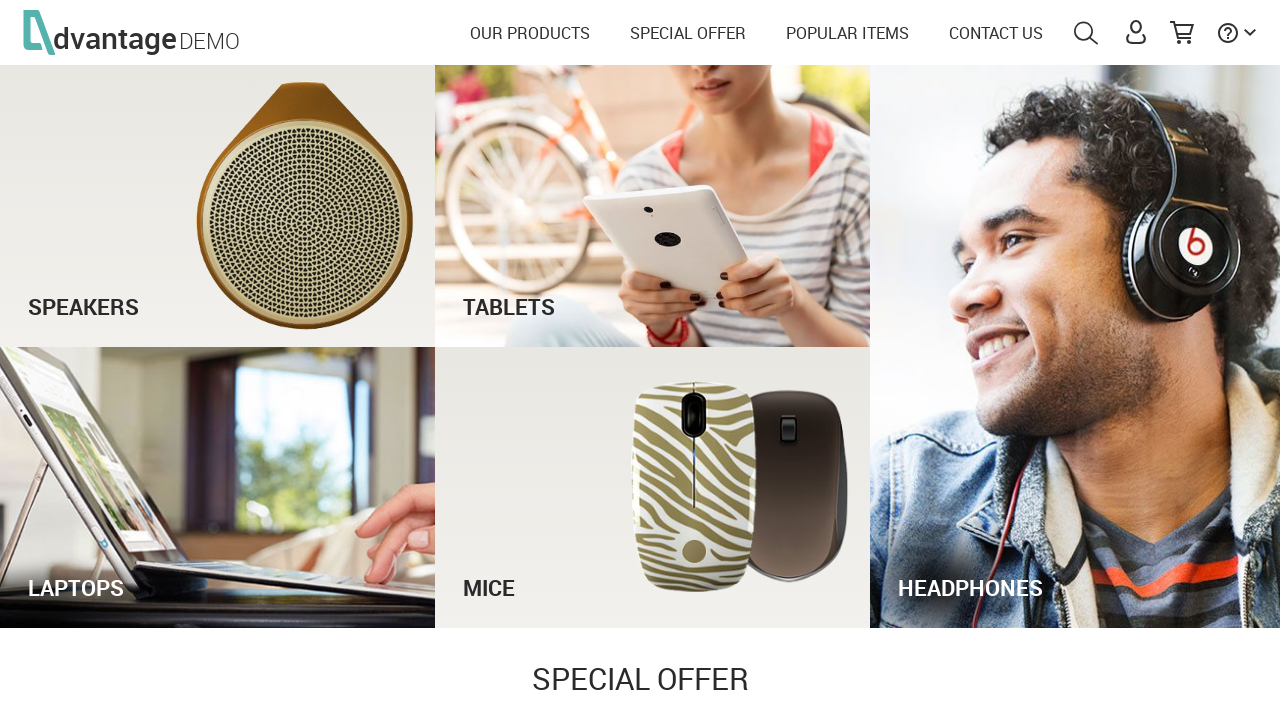

SPECIAL OFFER link loaded and visible
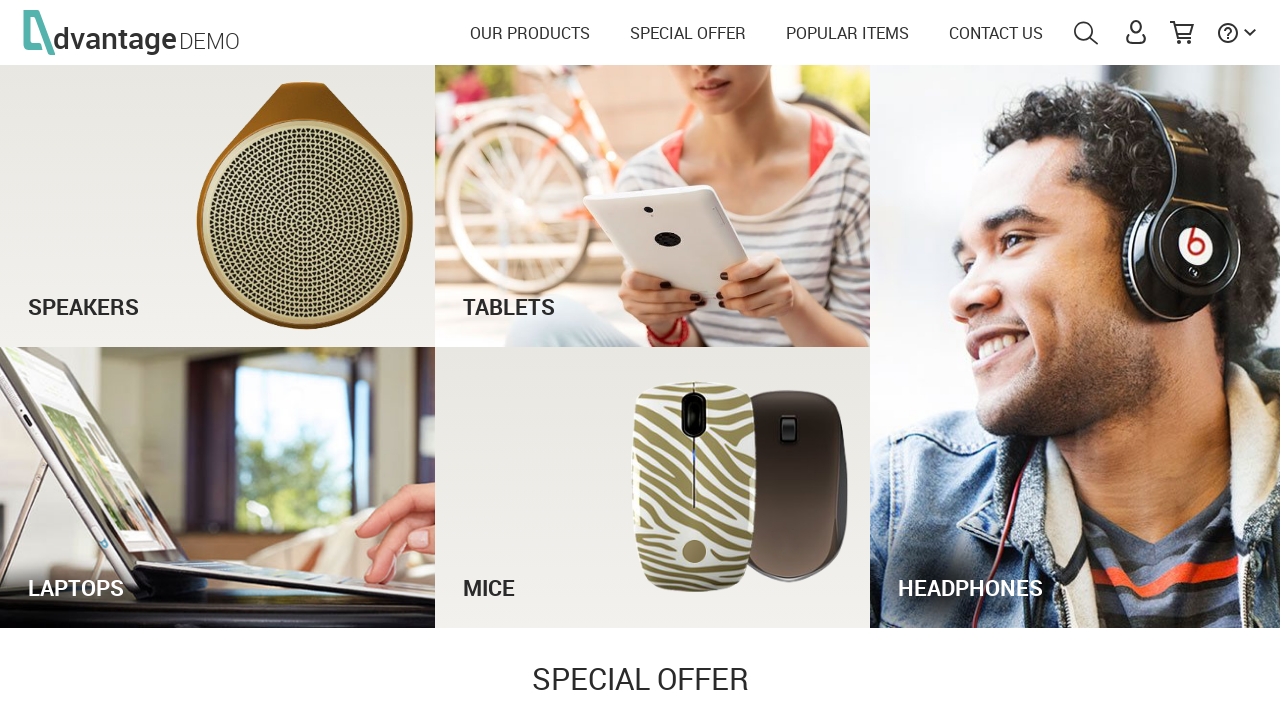

Clicked SPECIAL OFFER link at (688, 33) on xpath=//a[contains(., 'SPECIAL OFFER')]
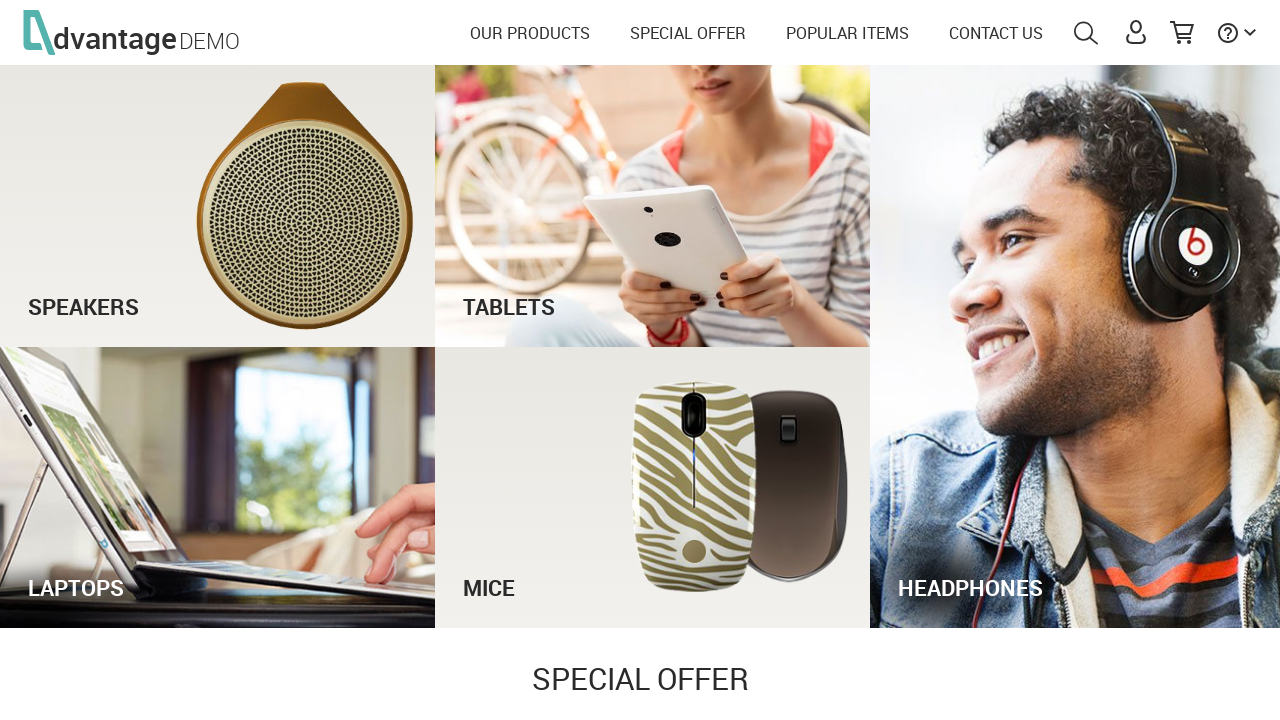

POPULAR ITEMS link loaded and visible
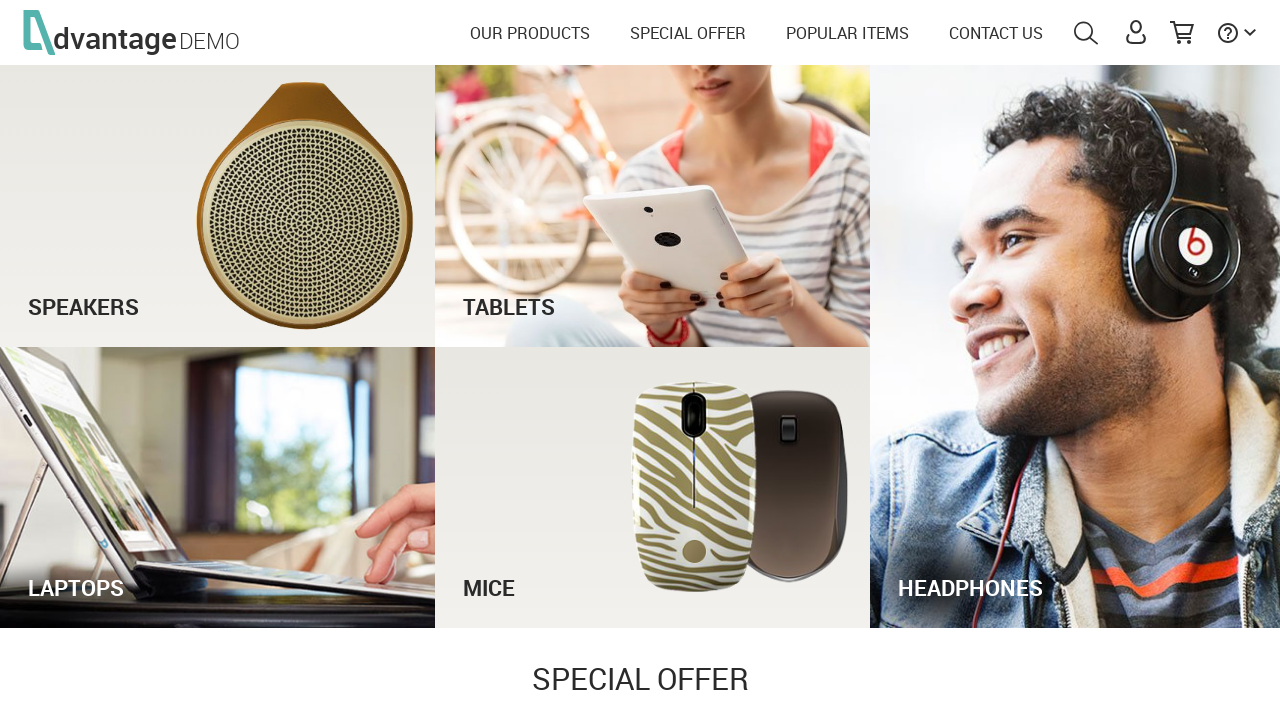

Clicked POPULAR ITEMS link at (848, 33) on xpath=//a[contains(., 'POPULAR ITEMS')]
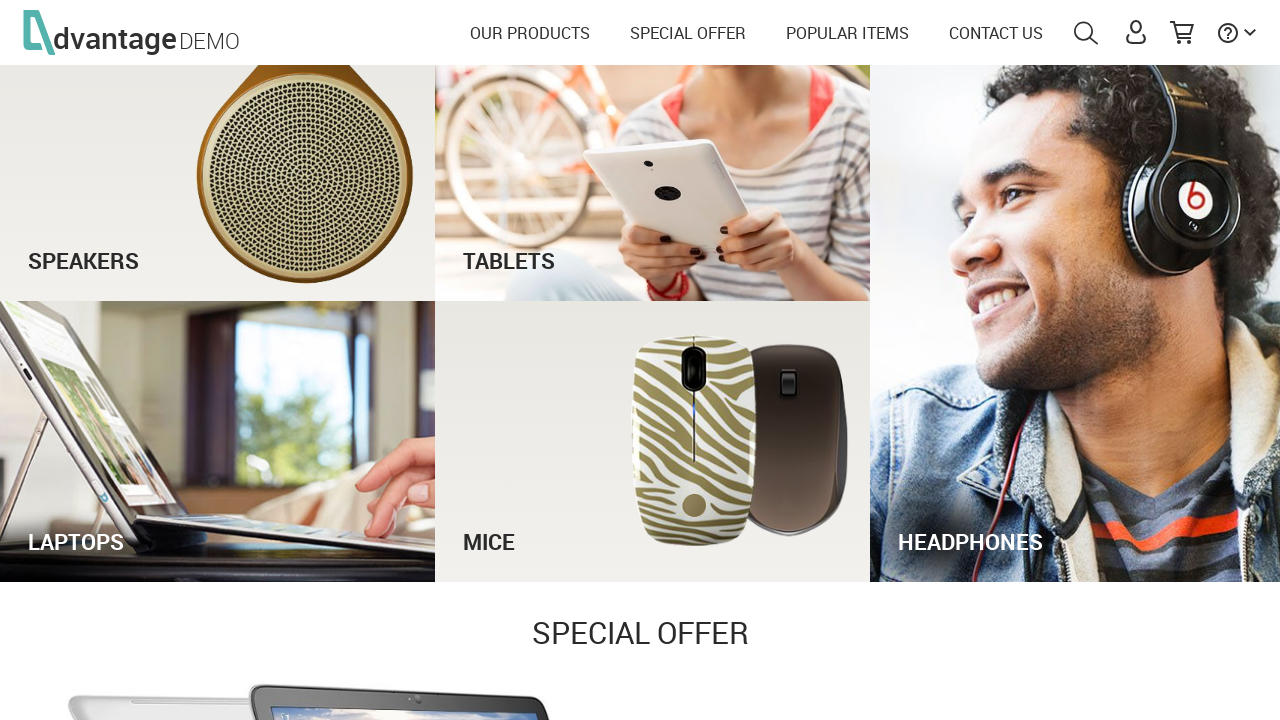

CONTACT US link loaded and visible
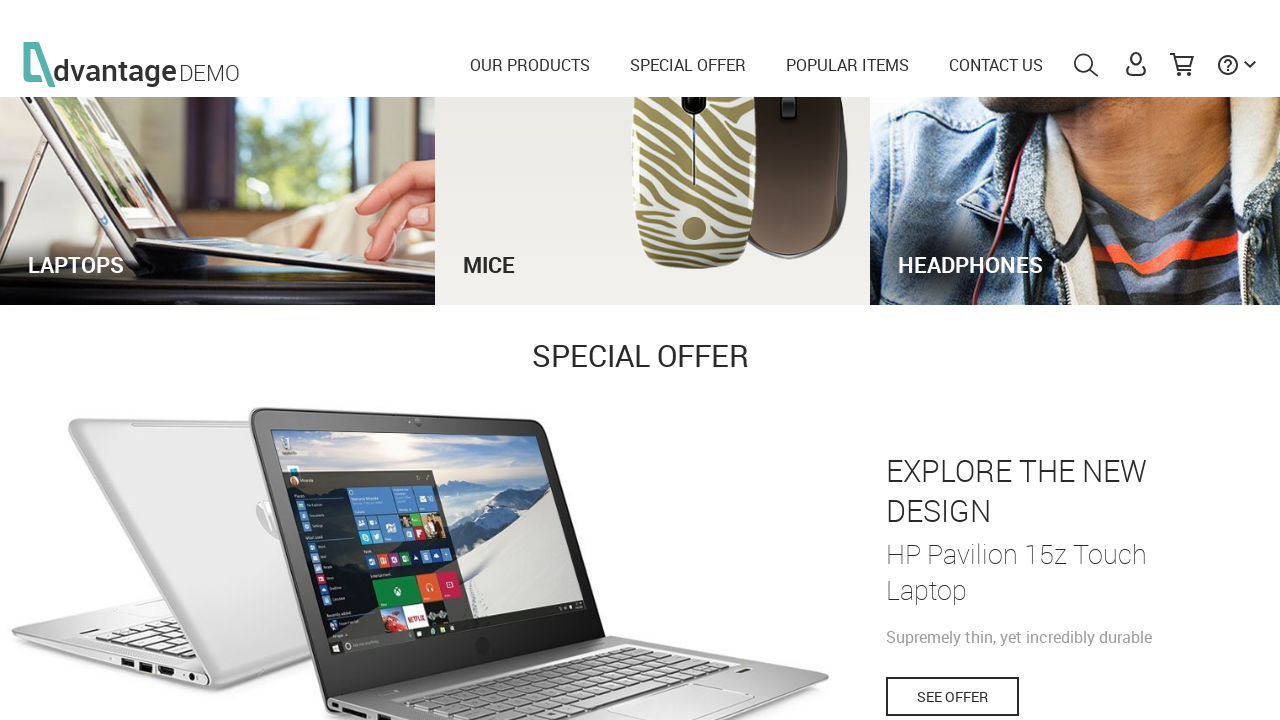

Clicked CONTACT US link at (996, 33) on xpath=//a[contains(., 'CONTACT US')]
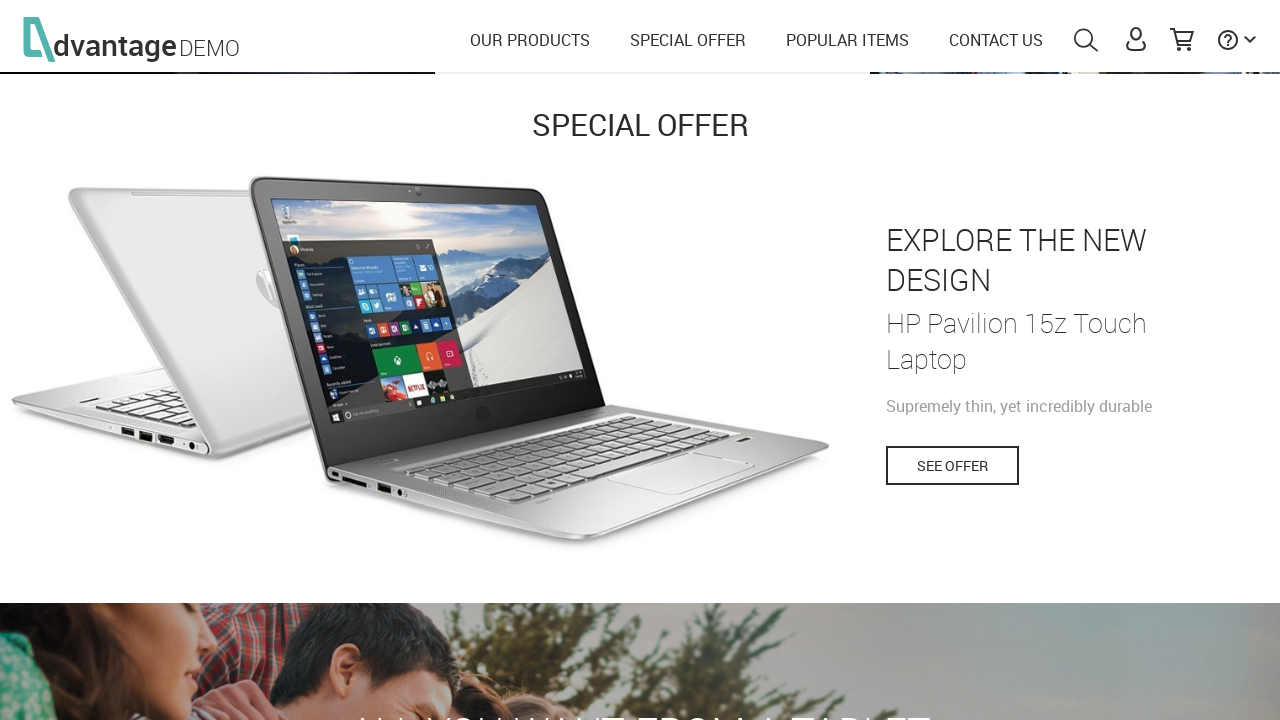

Clicked SEARCH ICON at (1086, 33) on #menuSearch
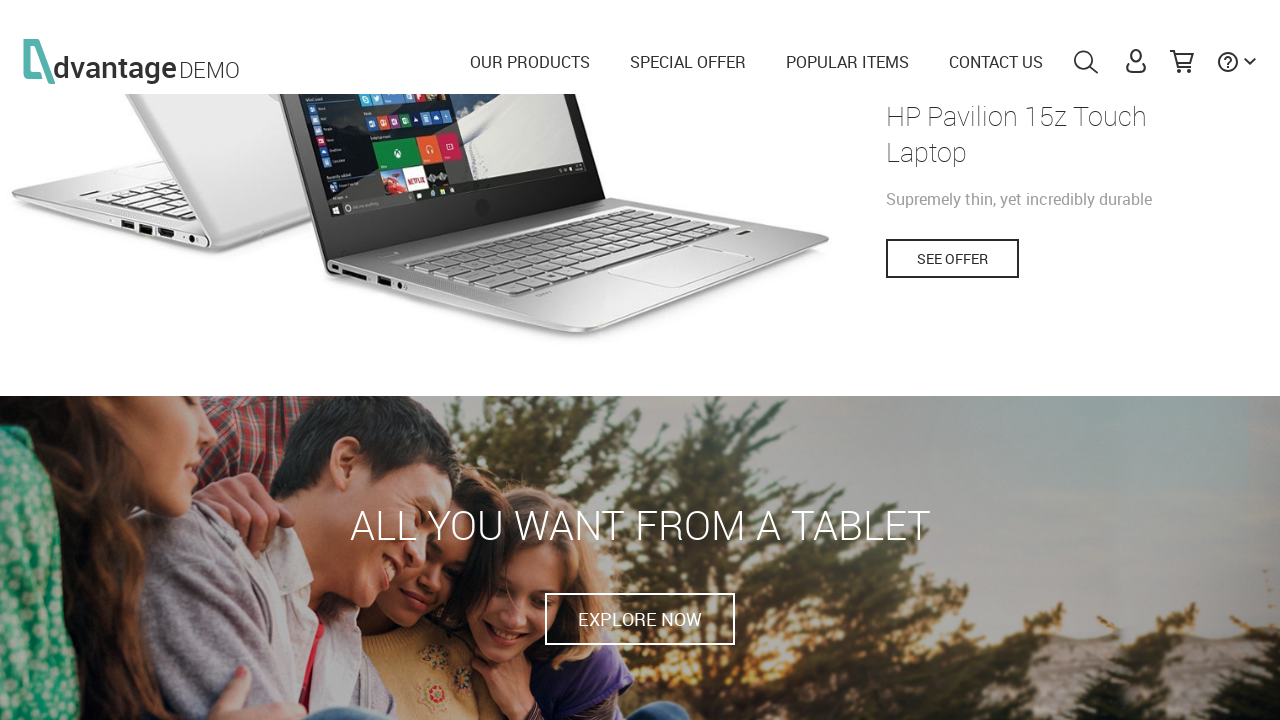

Reloaded page after search icon click
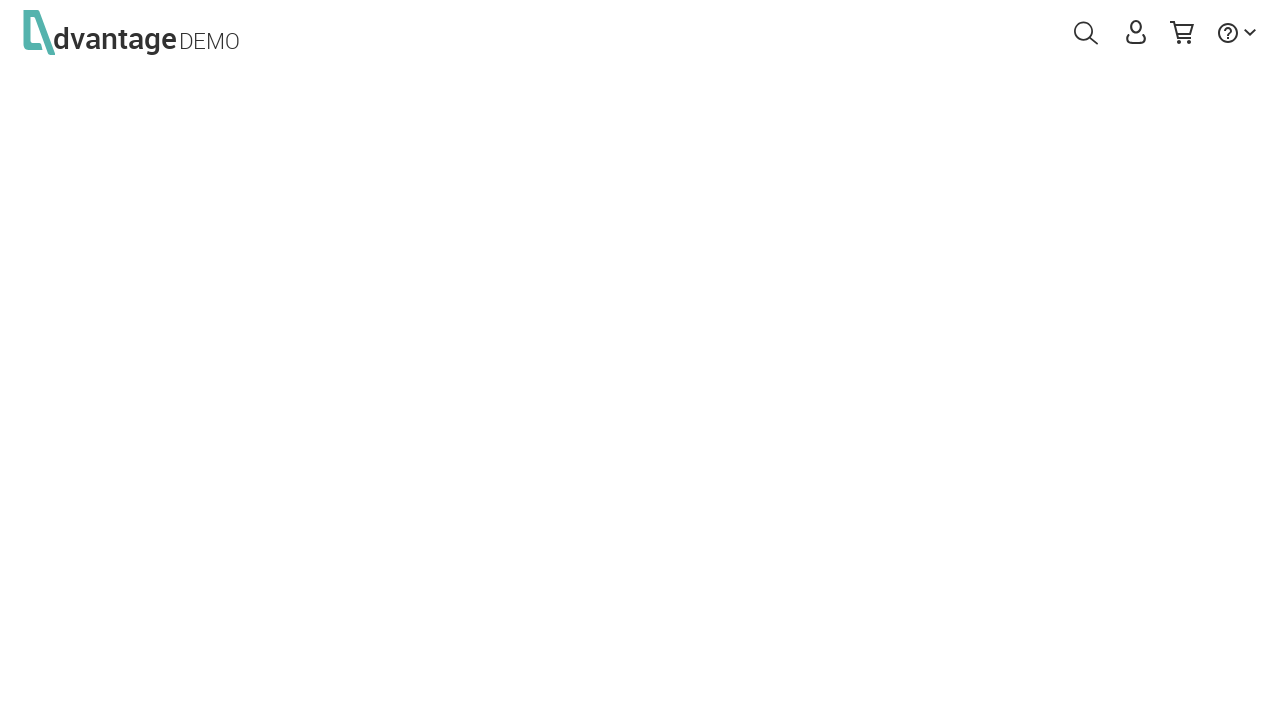

Clicked USER ICON at (1136, 32) on #menuUser
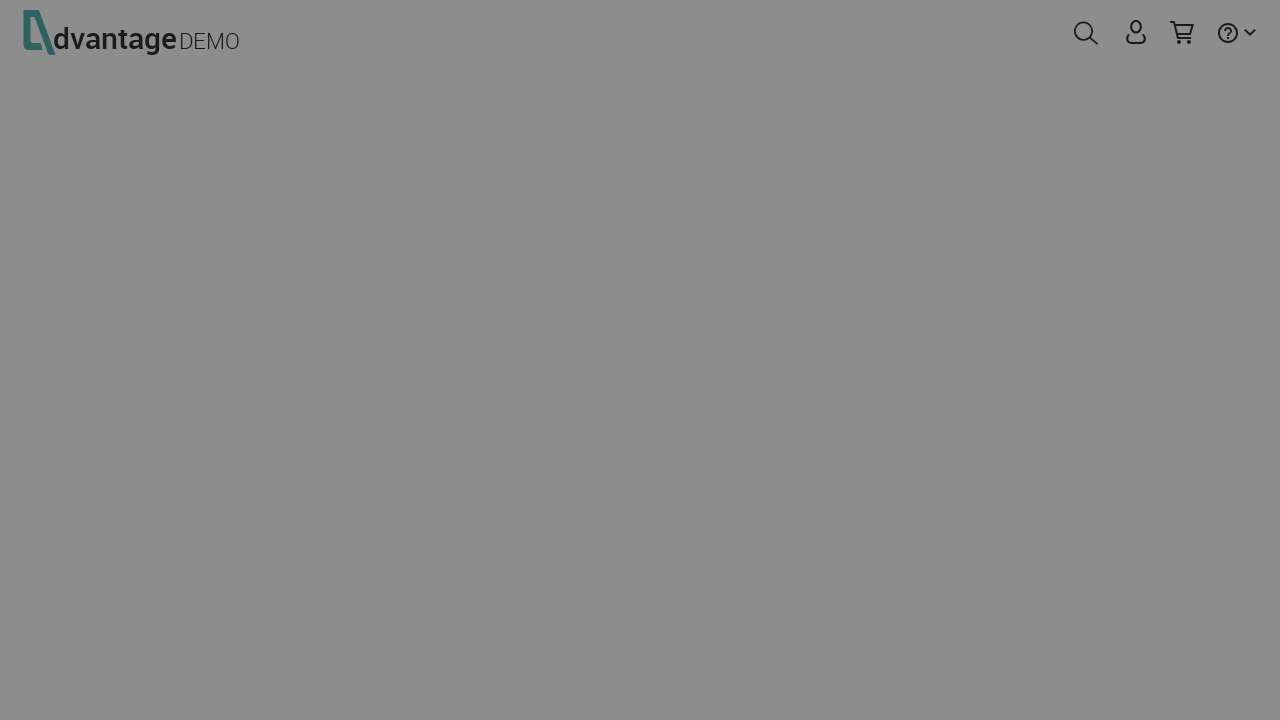

Reloaded page after user icon click
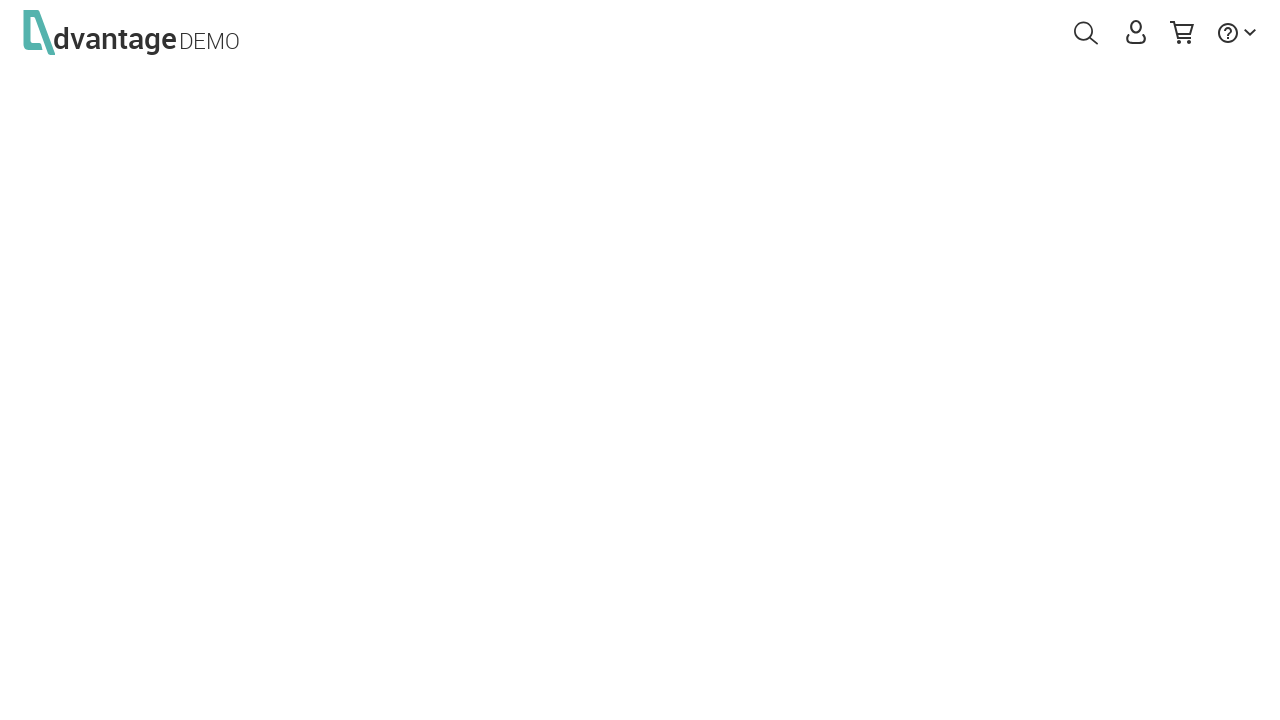

Clicked CART ICON at (1182, 32) on #menuCart
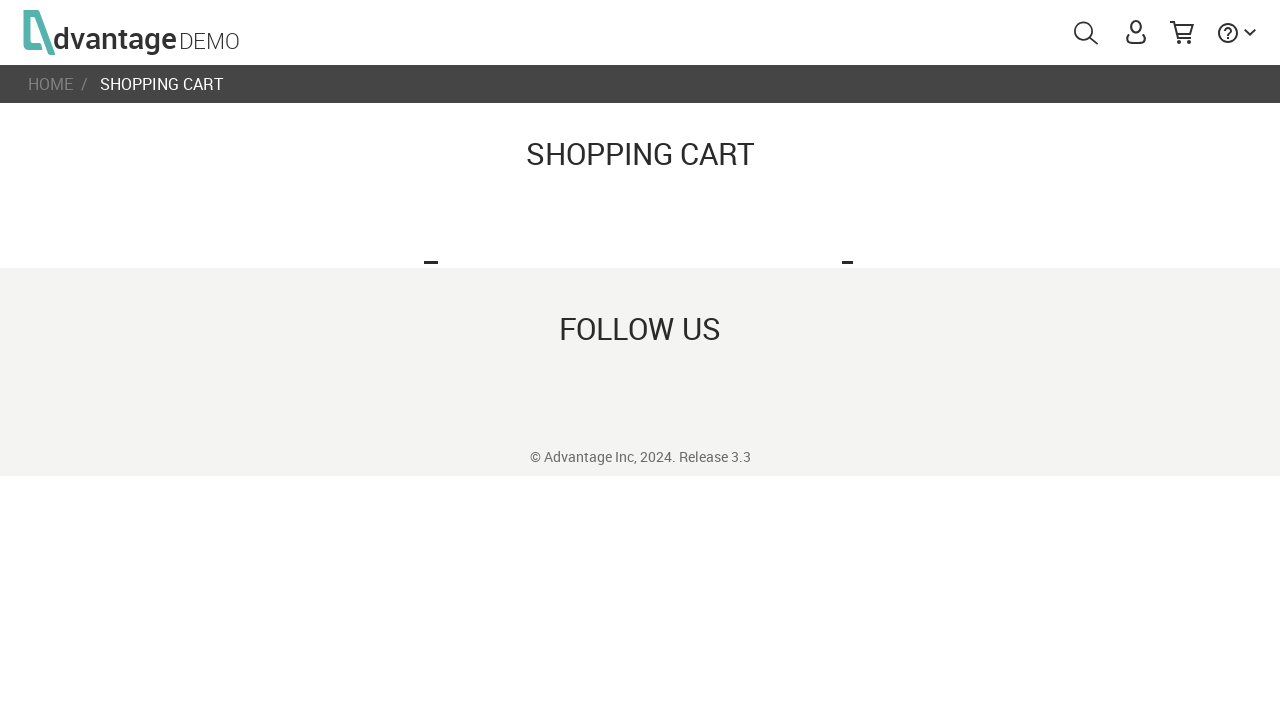

Navigated back from cart
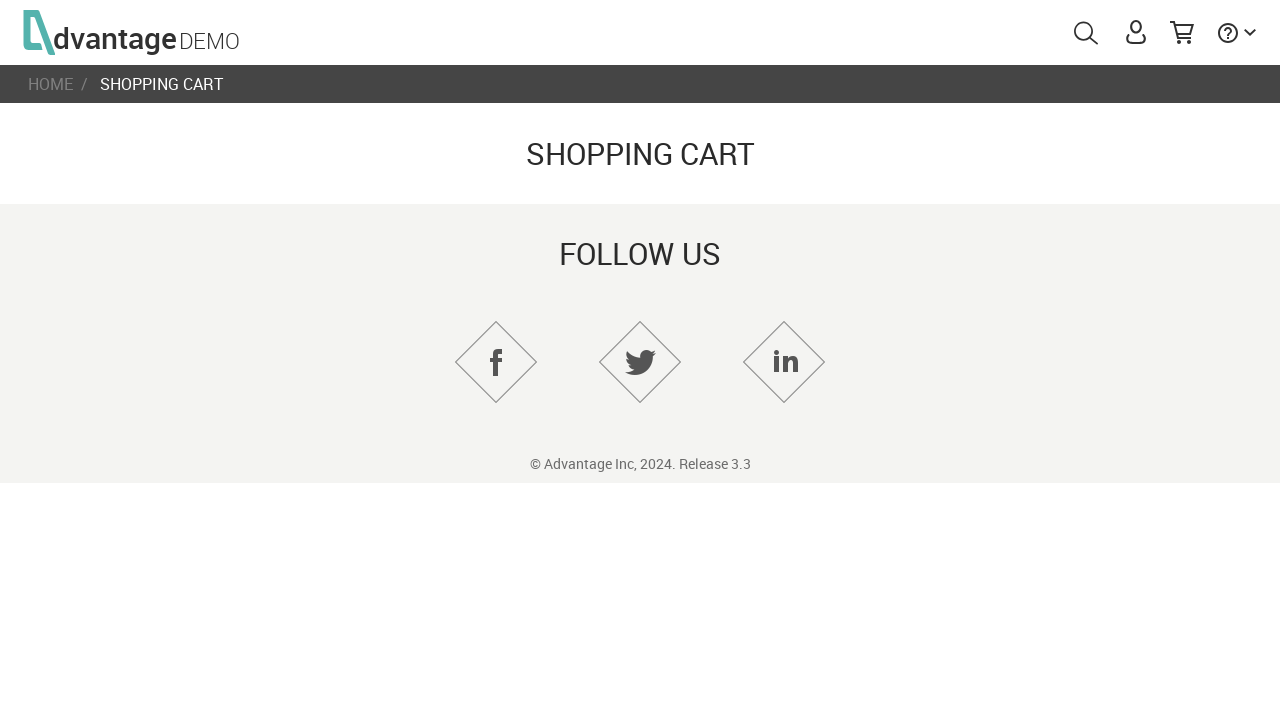

Clicked SHOPPING CART header at (640, 154) on xpath=//h3[contains(text(), 'SHOPPING CART')]
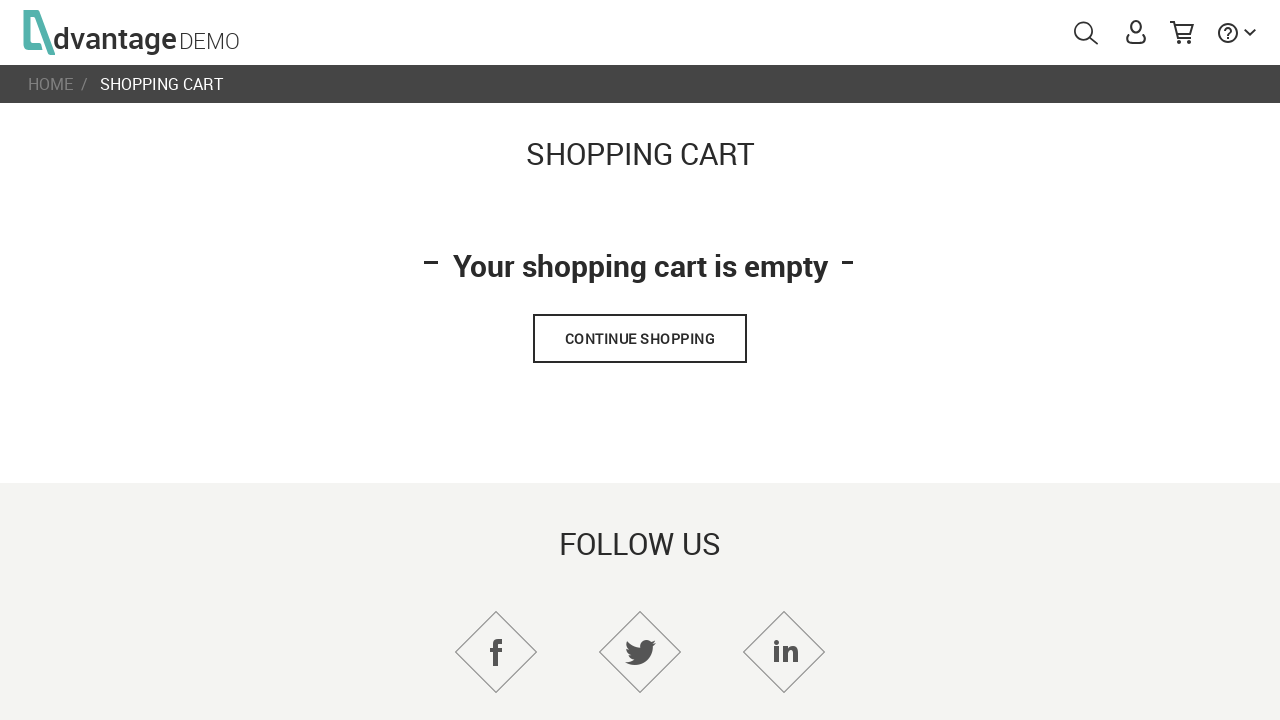

Clicked HELP ICON at (1228, 33) on #menuHelp
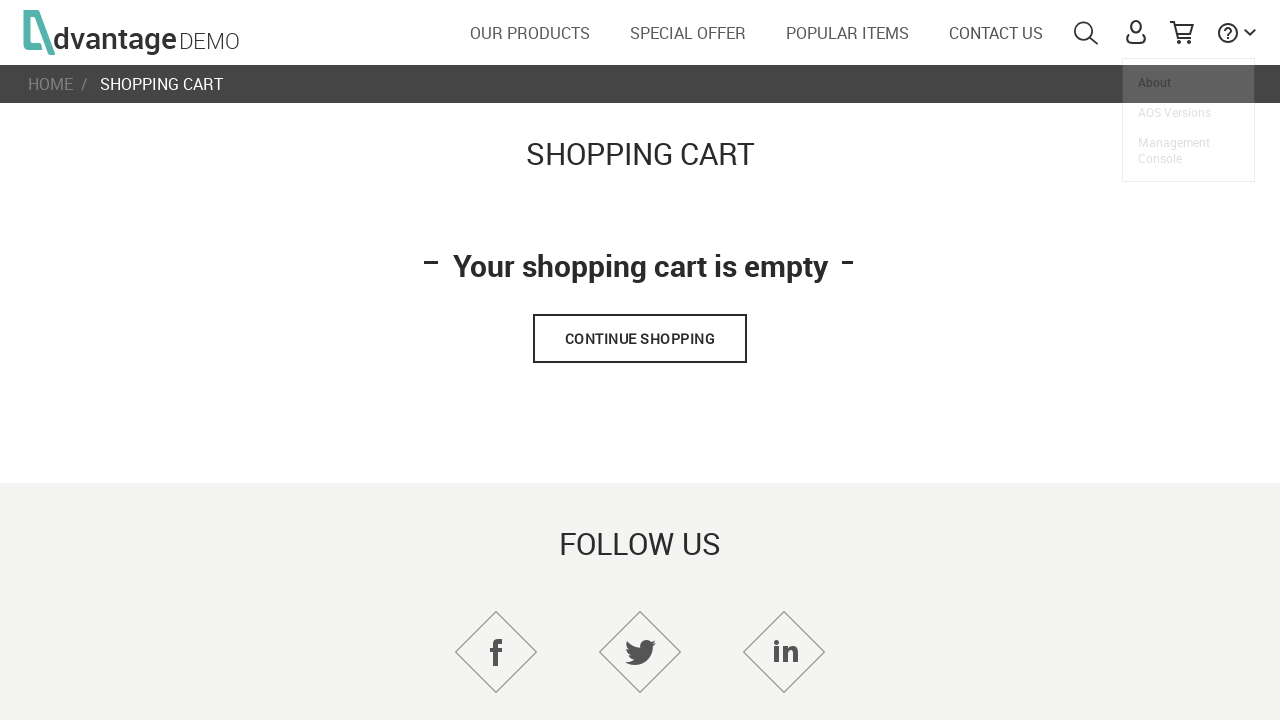

Reloaded page after help icon click
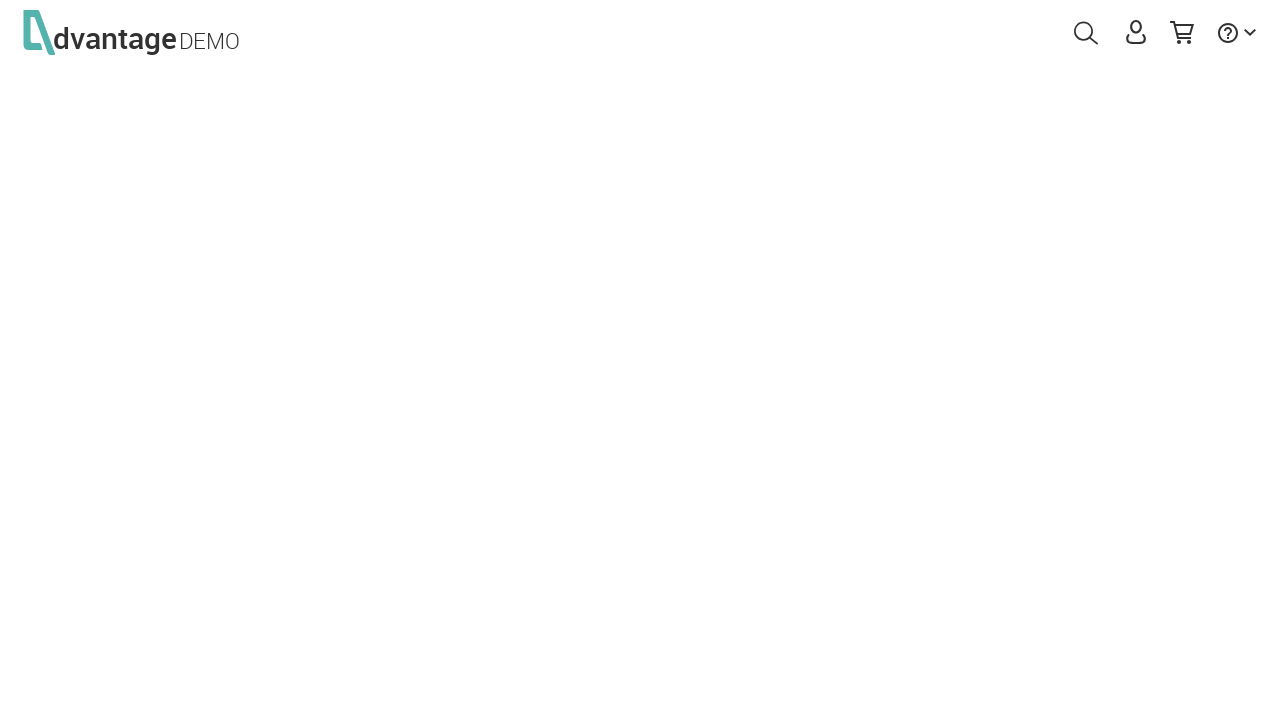

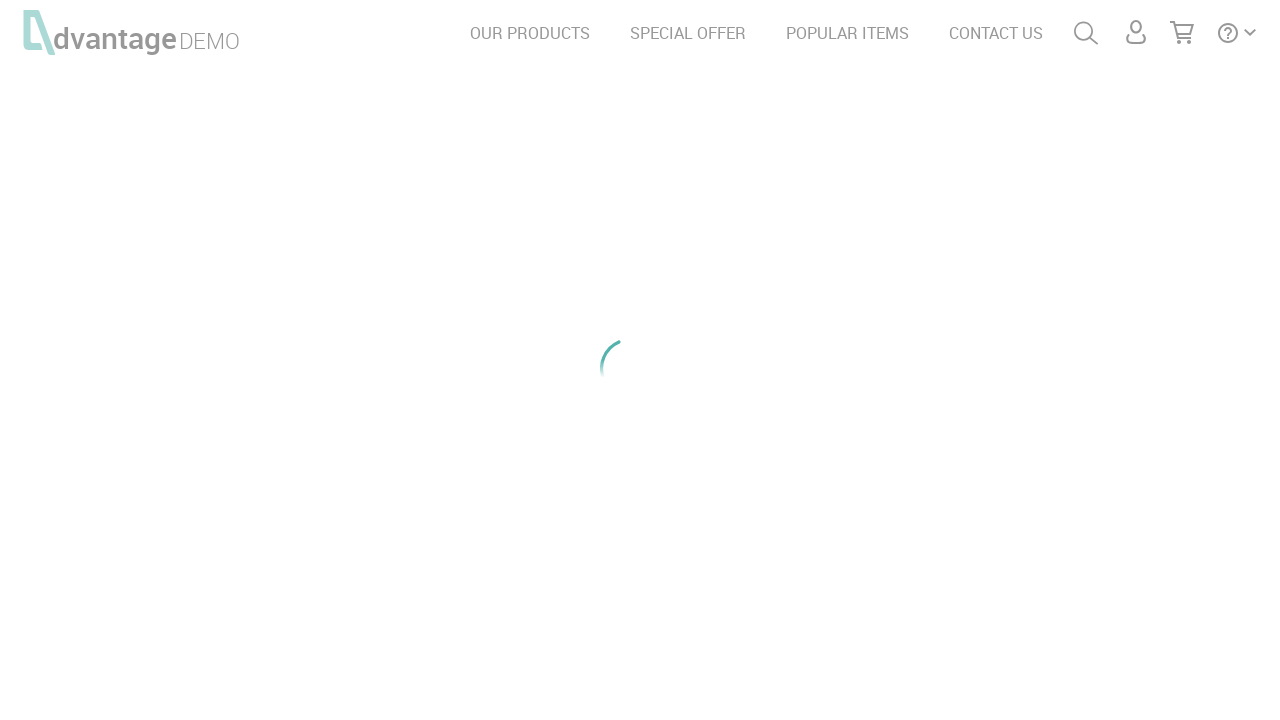